Tests button interaction by moving to a button element and clicking it using Actions class

Starting URL: https://www.tutorialspoint.com/selenium/practice/buttons.php

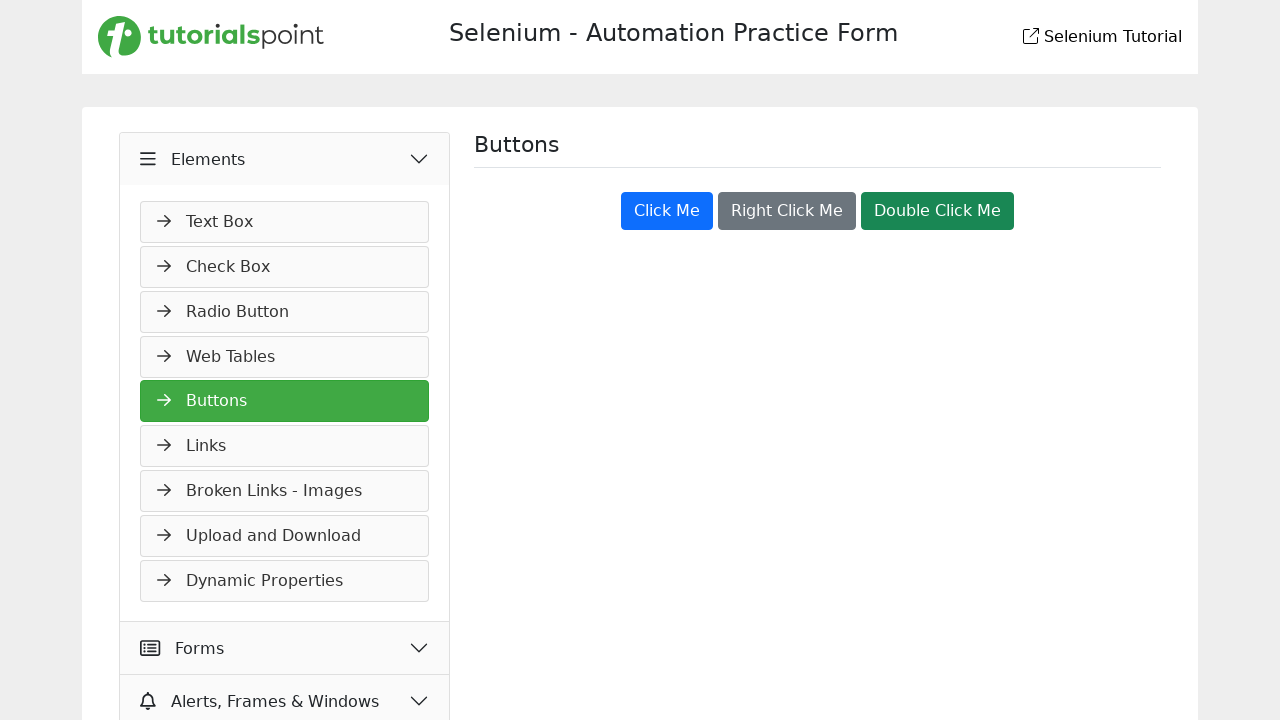

Navigated to buttons practice page
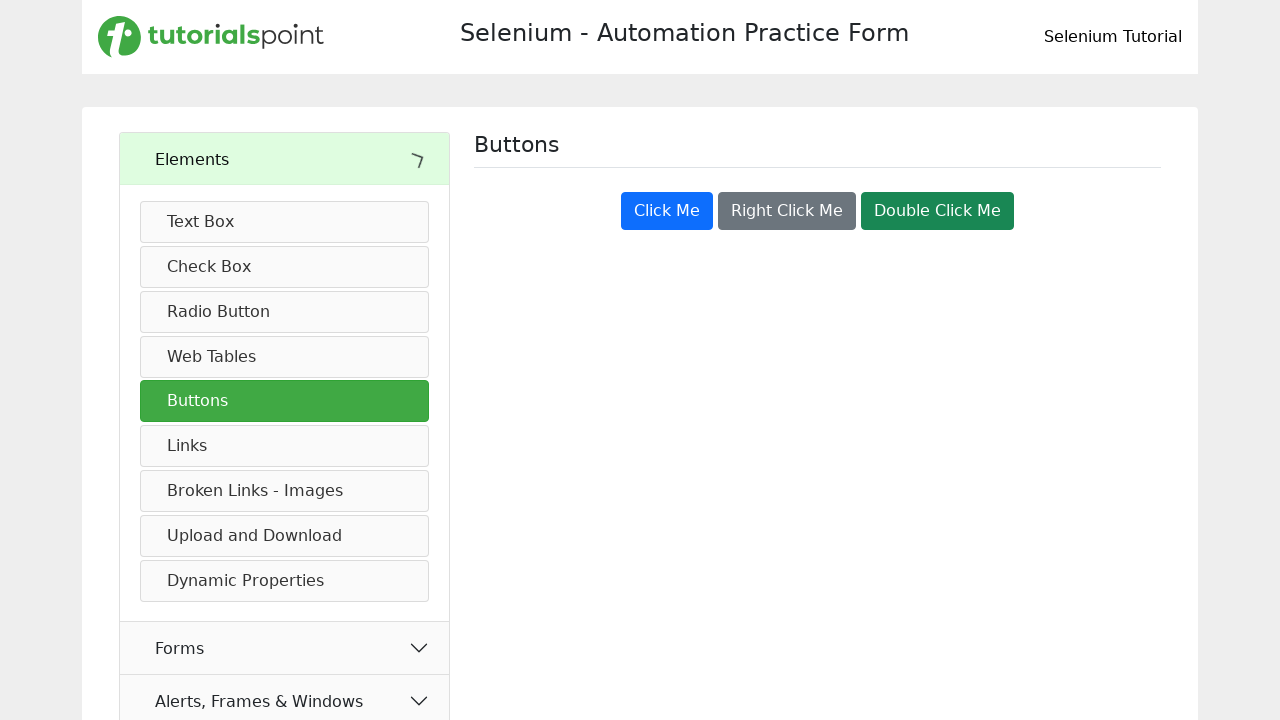

Clicked the primary button element at (667, 211) on xpath=//button[@class='btn btn-primary']
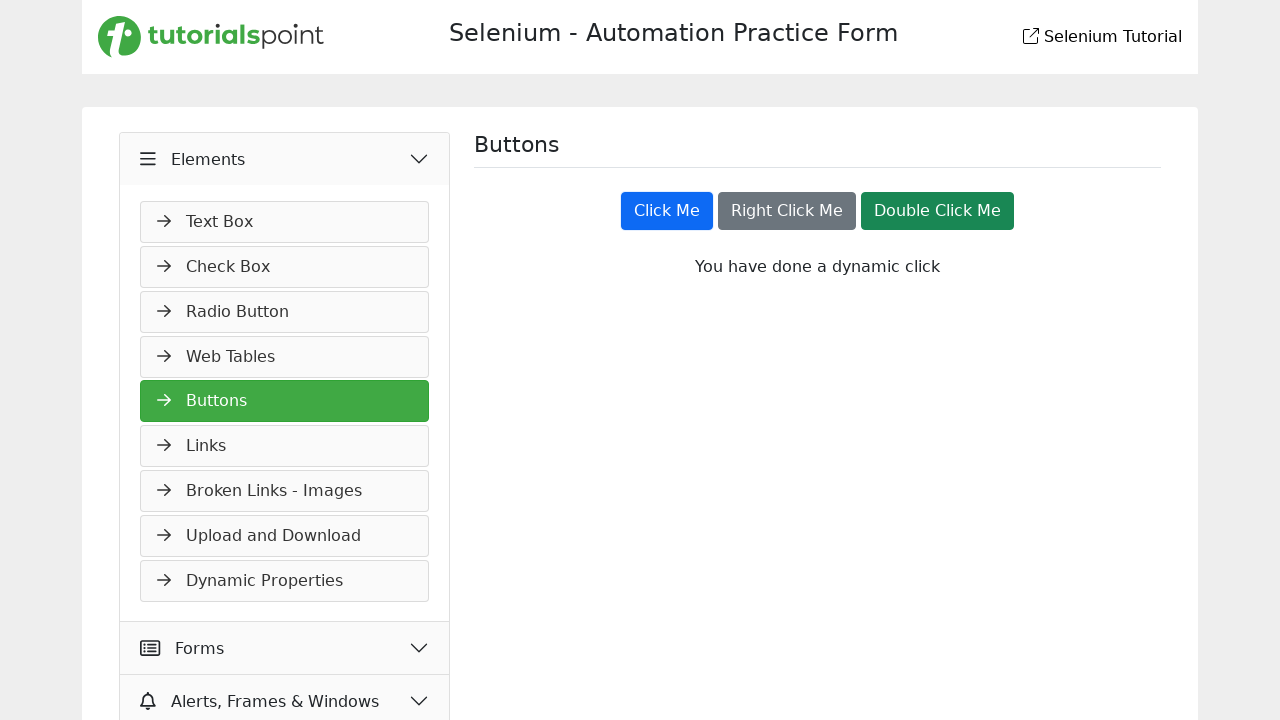

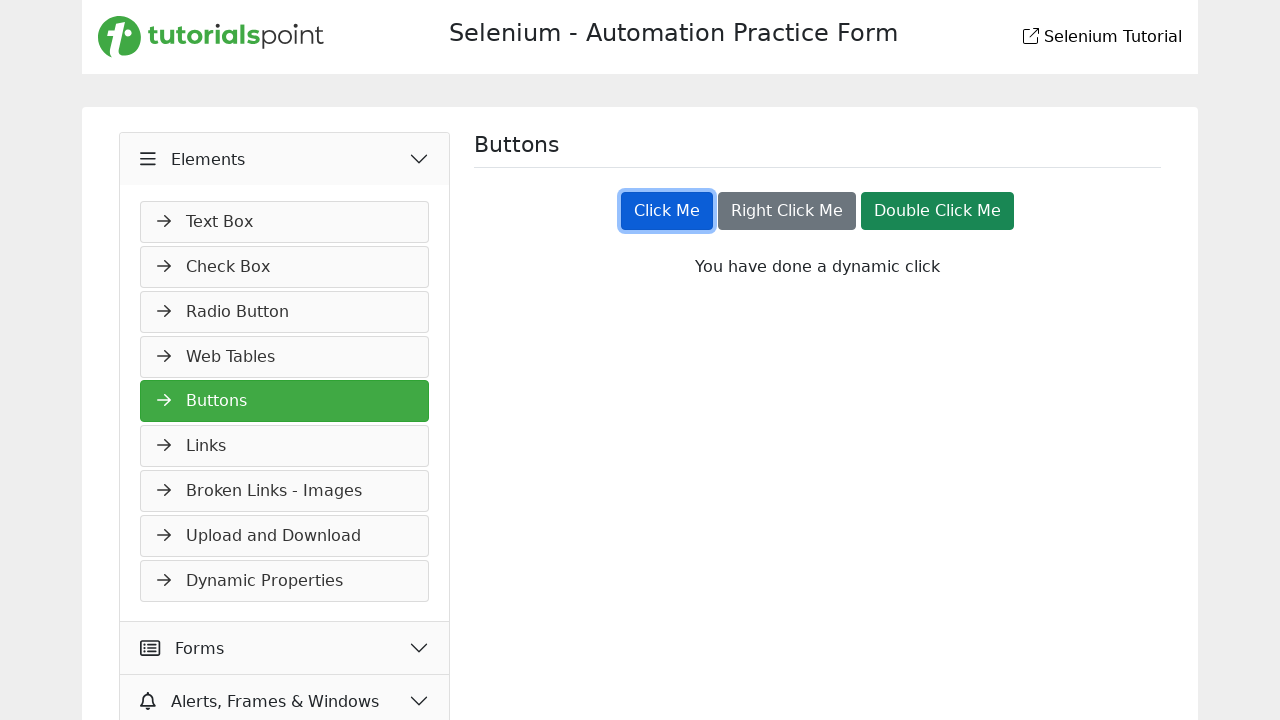